Tests explicit wait functionality by waiting for a price element to show "$100", then clicking a book button, reading a value from the page, calculating a logarithmic result, filling it into an answer field, and submitting the form.

Starting URL: http://suninjuly.github.io/explicit_wait2.html

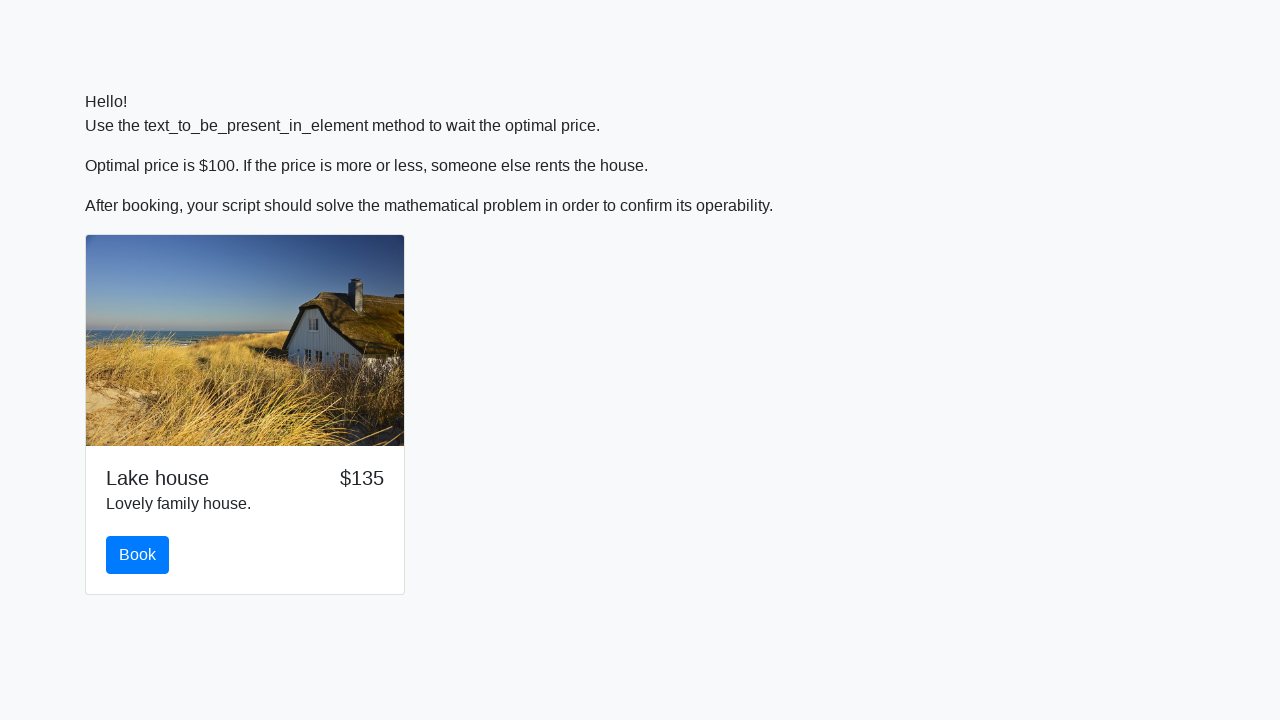

Waited for price element to display '$100'
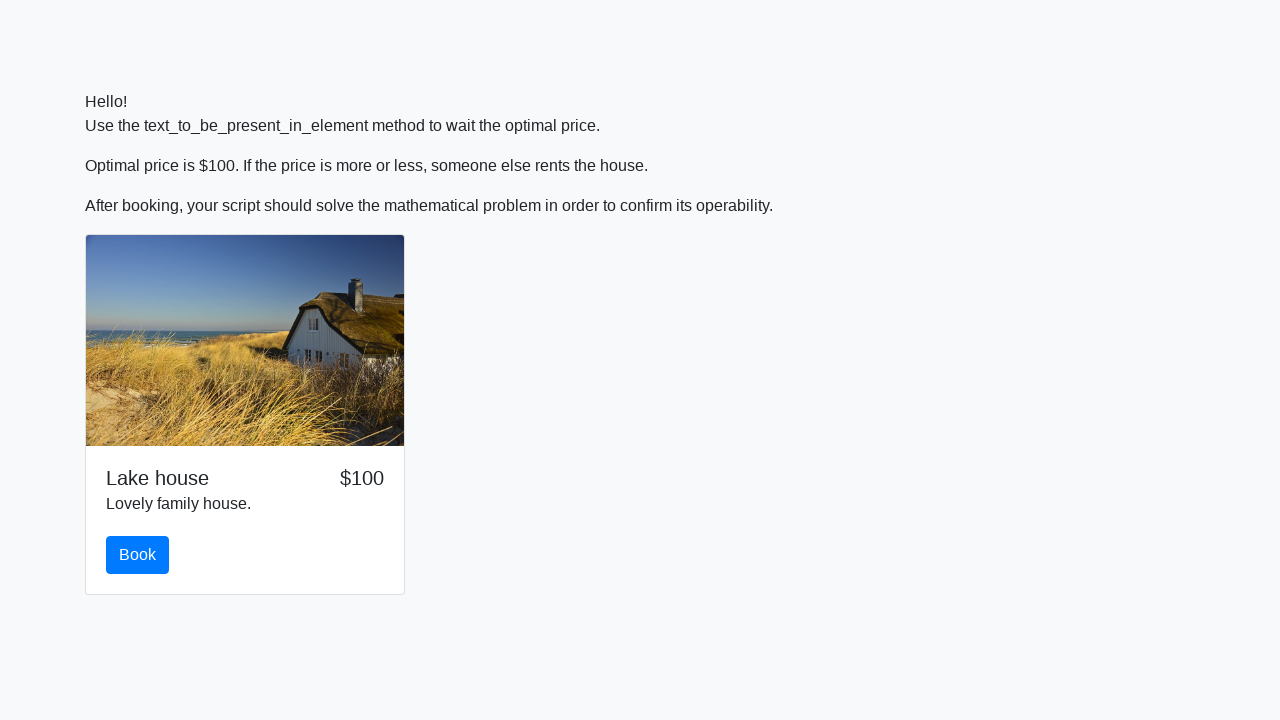

Clicked the book button at (138, 555) on #book
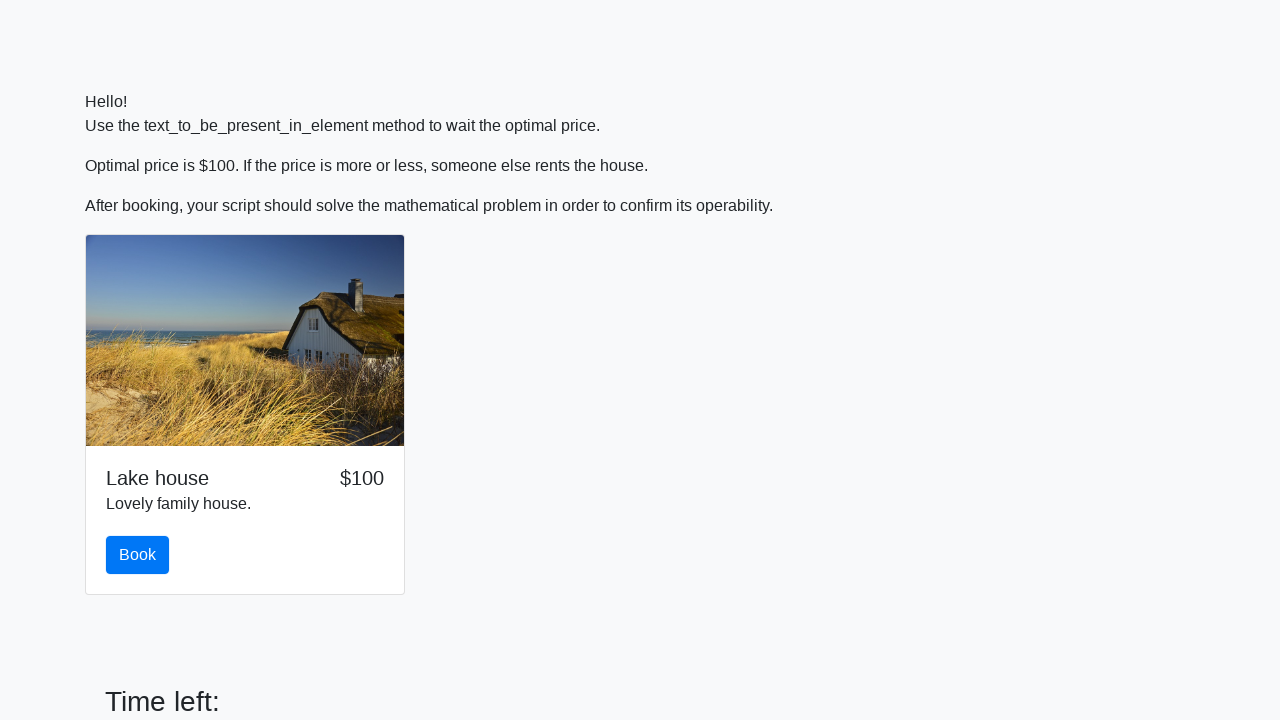

Read x value from input_value element: 150
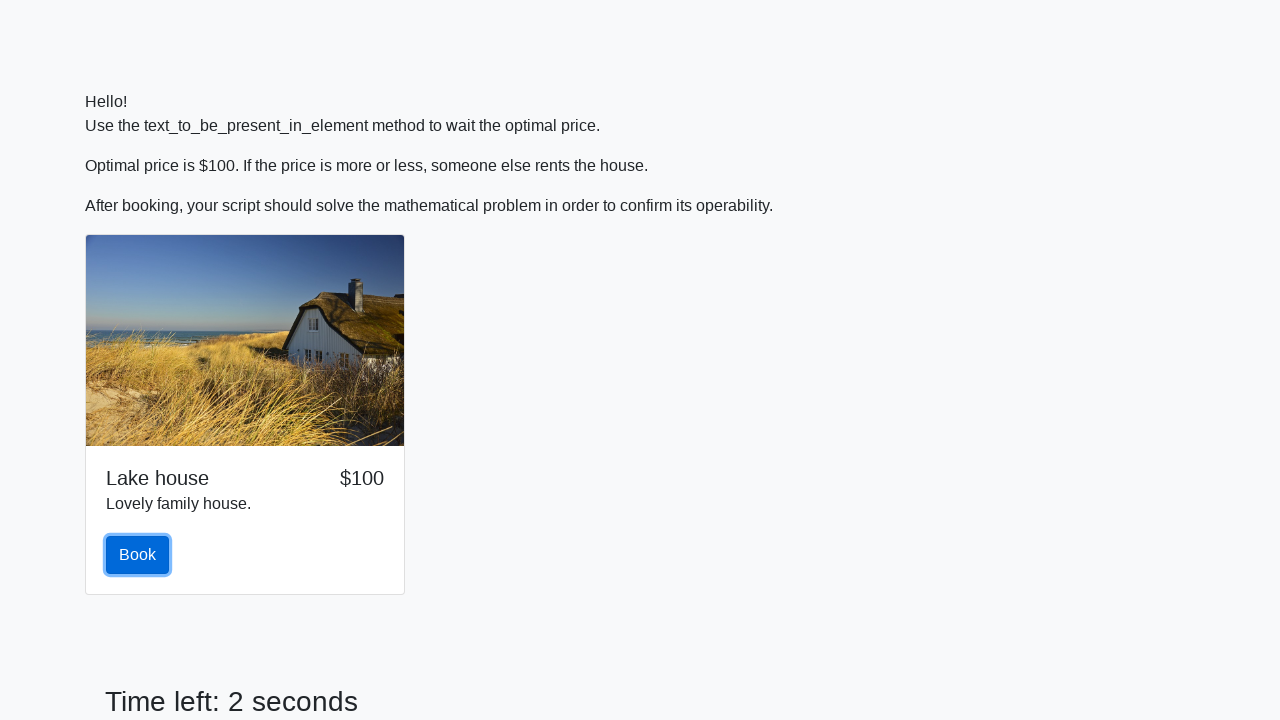

Calculated logarithmic result: 2.149261072870314
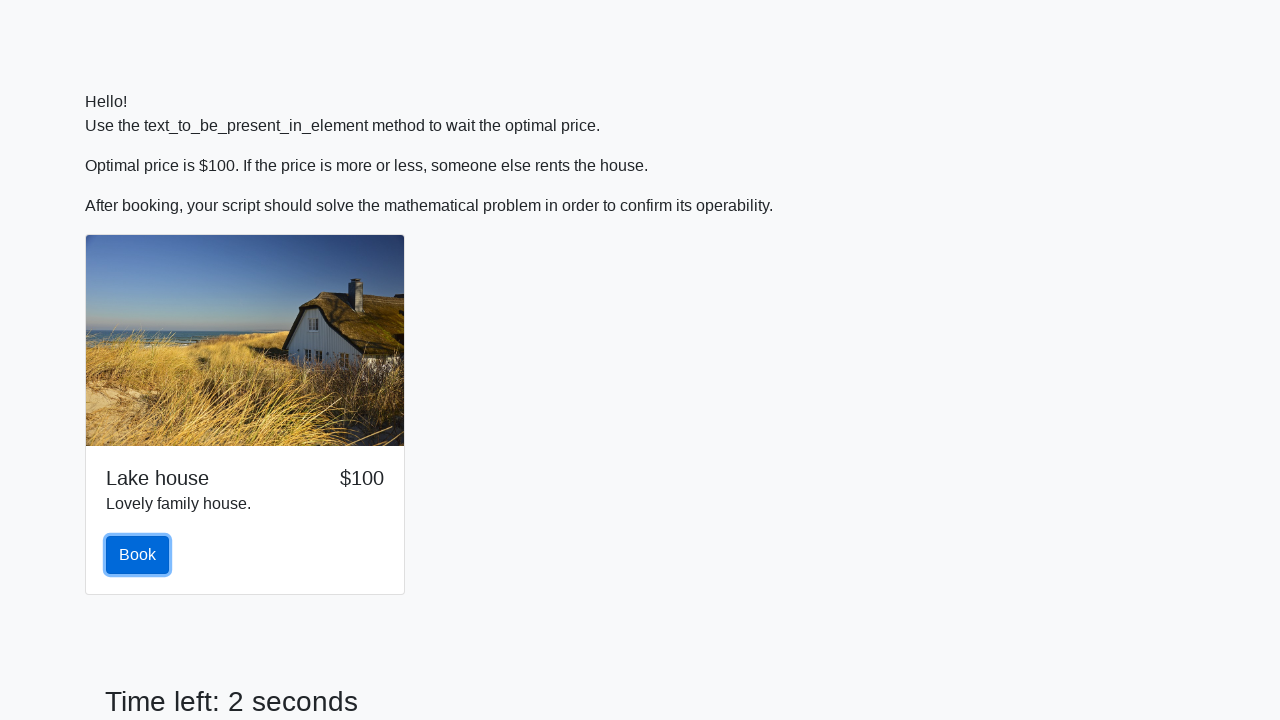

Filled answer field with calculated value: 2.149261072870314 on #answer
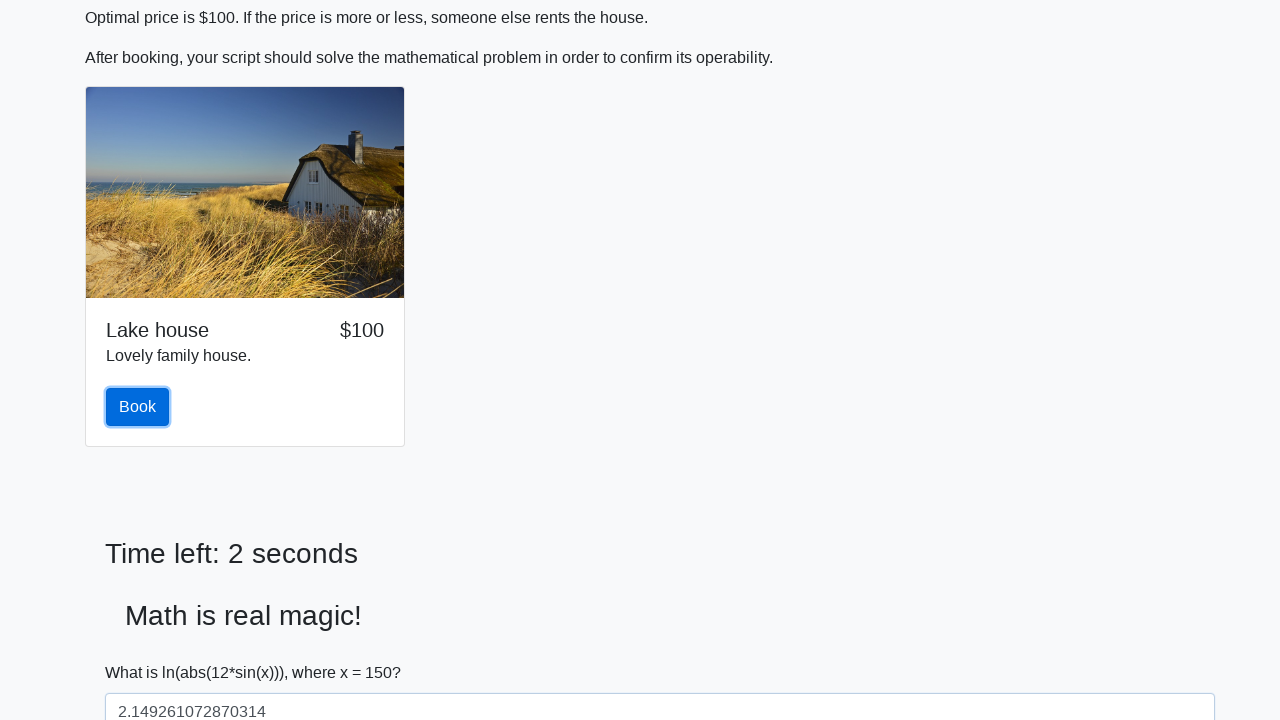

Clicked the solve button to submit the form at (143, 651) on #solve
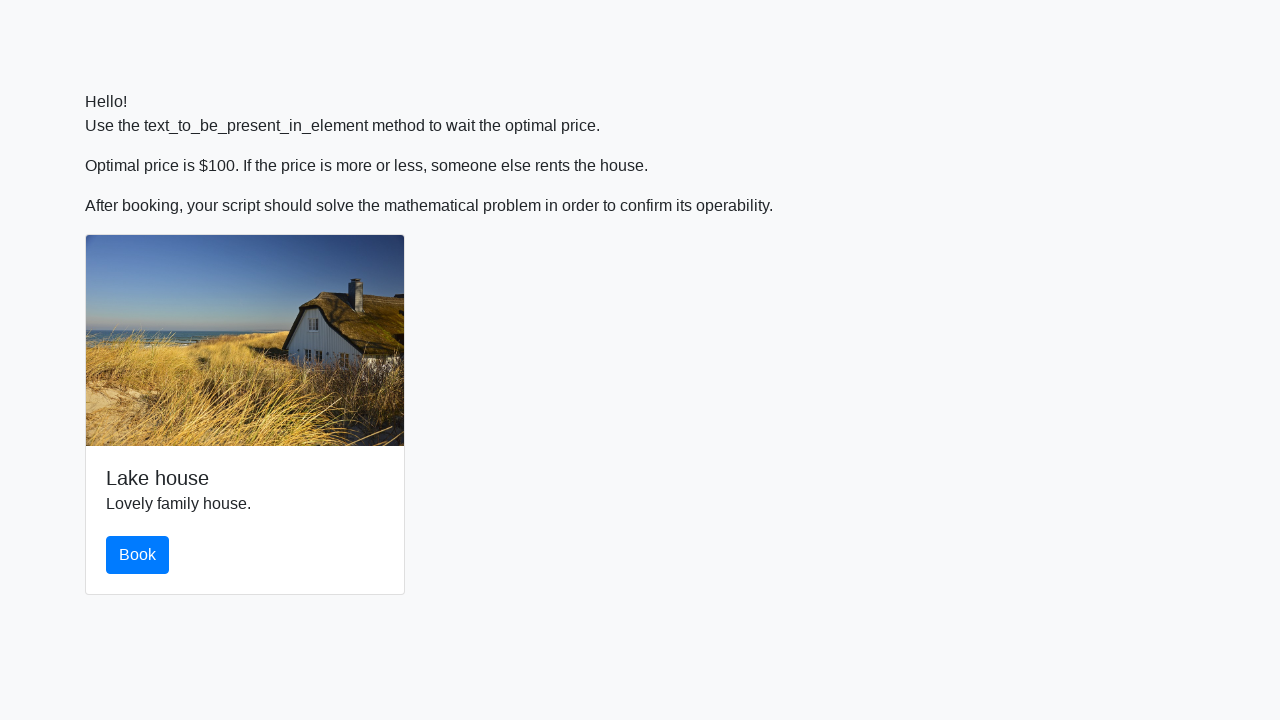

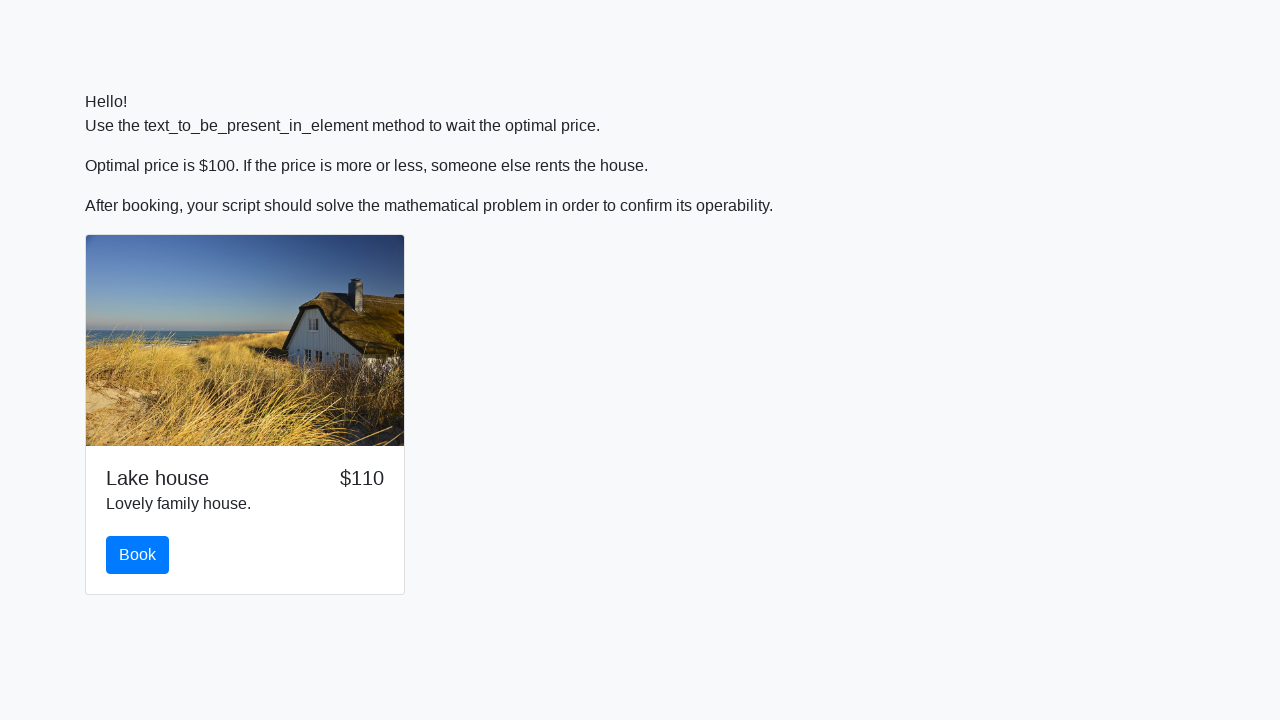